Tests sweet alert functionality by clicking a "Show" button to trigger an alert dialog and then closing it using the close icon

Starting URL: https://www.leafground.com/alert.xhtml

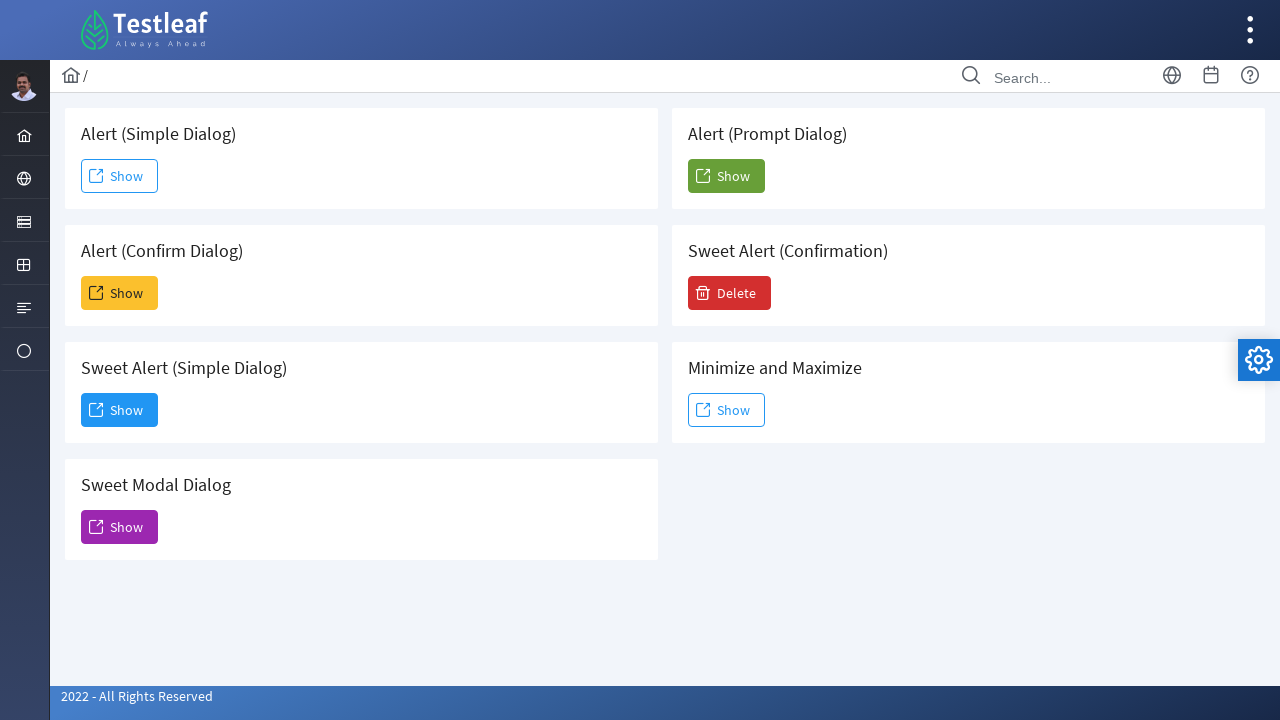

Page fully loaded (networkidle)
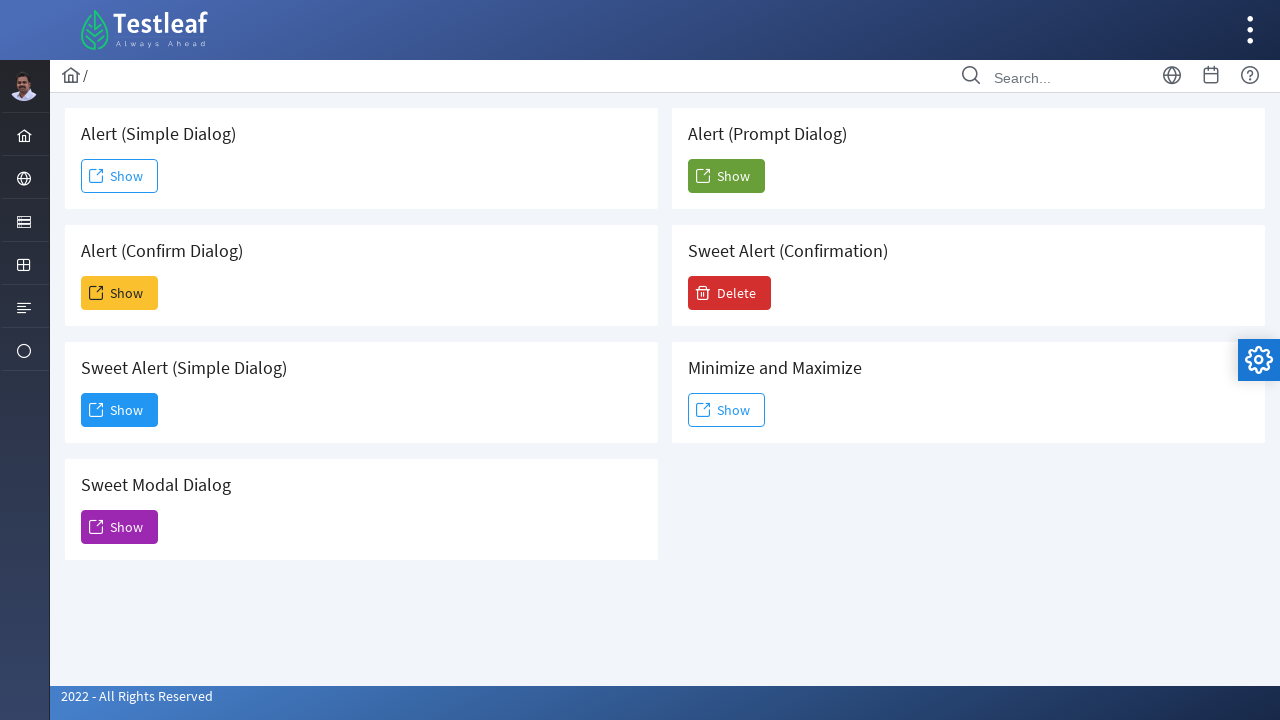

Clicked the third 'Show' button to trigger sweet alert at (120, 410) on (//span[text()='Show'])[3]
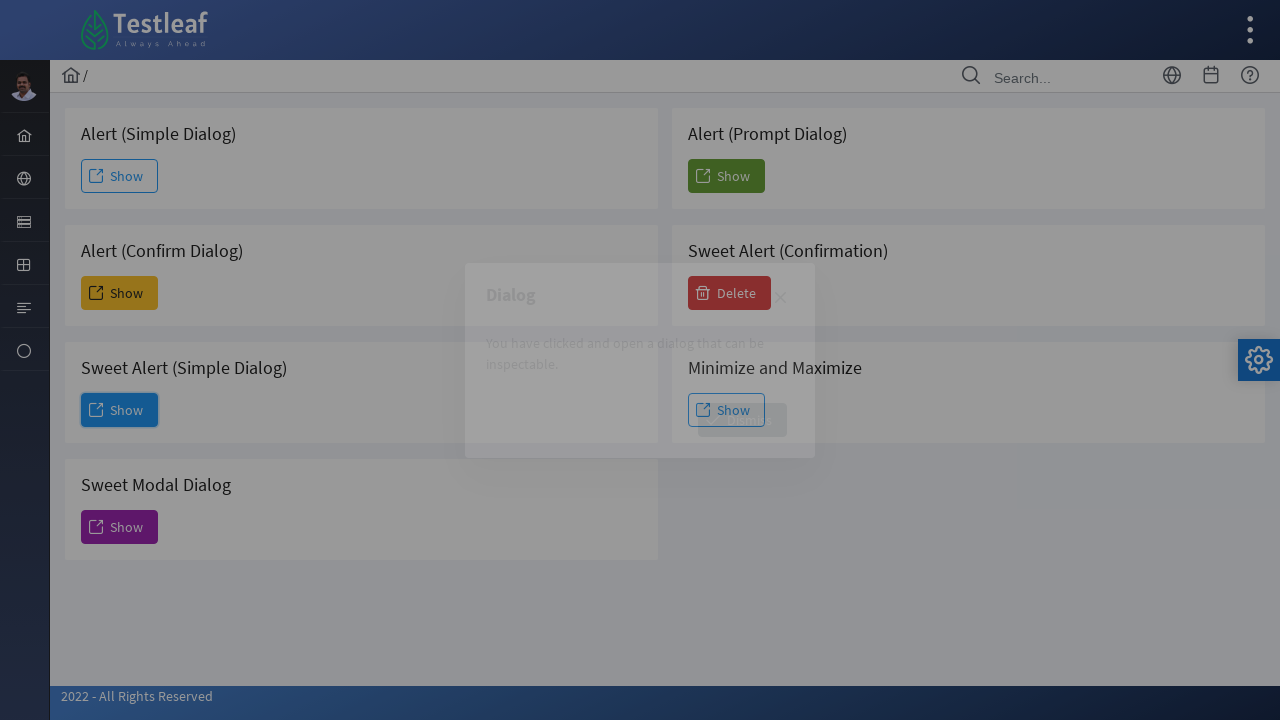

Sweet alert dialog appeared with close icon visible
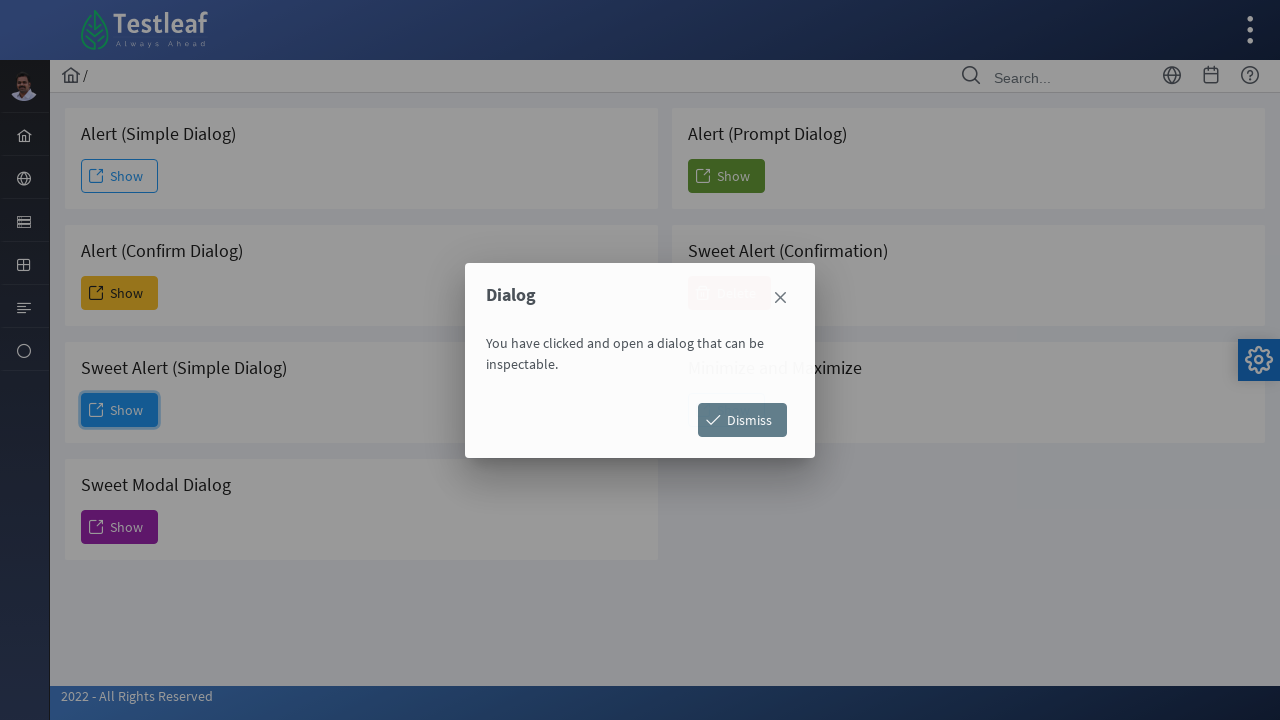

Clicked the close icon to dismiss the sweet alert at (780, 298) on span.ui-icon.ui-icon-closethick
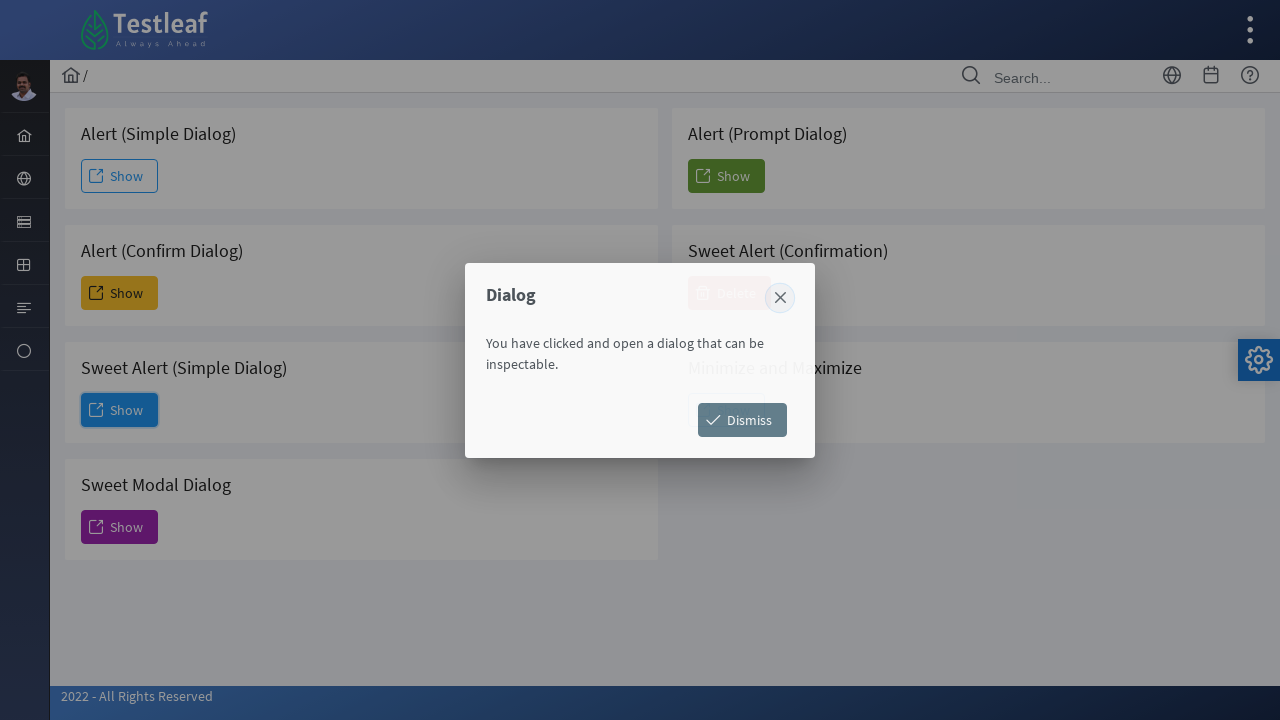

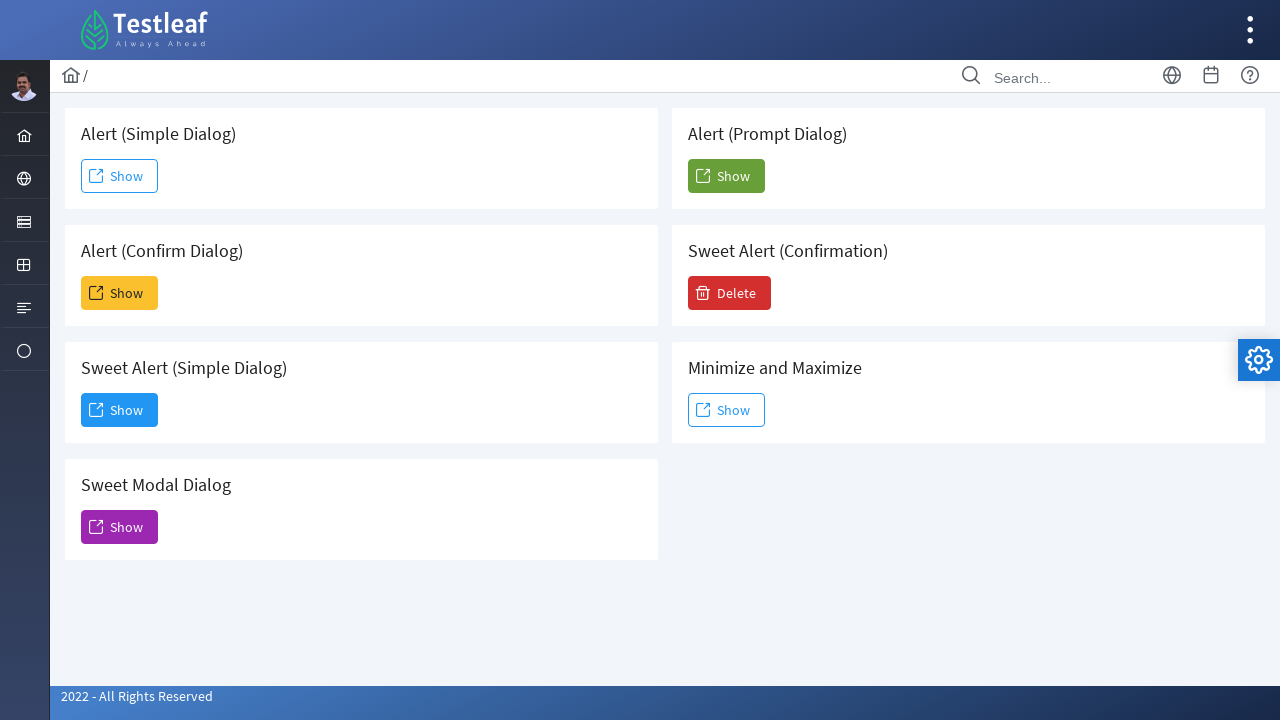